Tests marking all items as completed using the toggle-all checkbox

Starting URL: https://demo.playwright.dev/todomvc

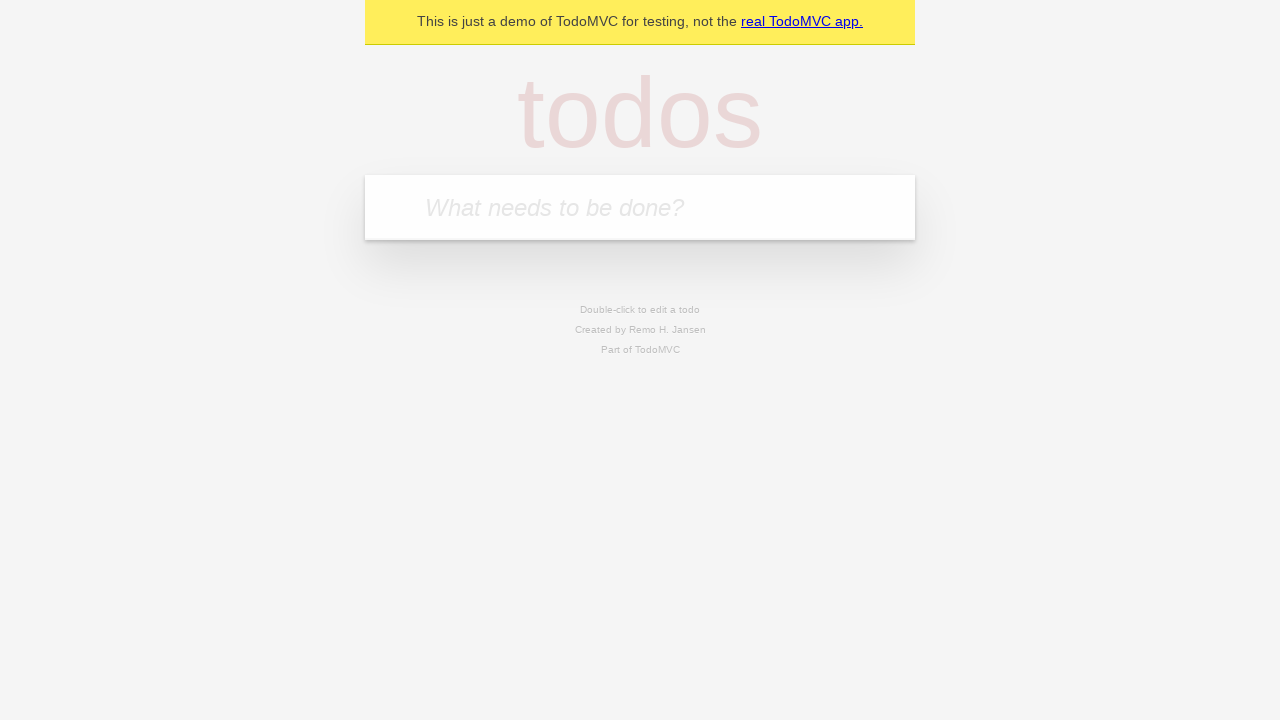

Filled new todo field with 'buy some cheese' on .new-todo
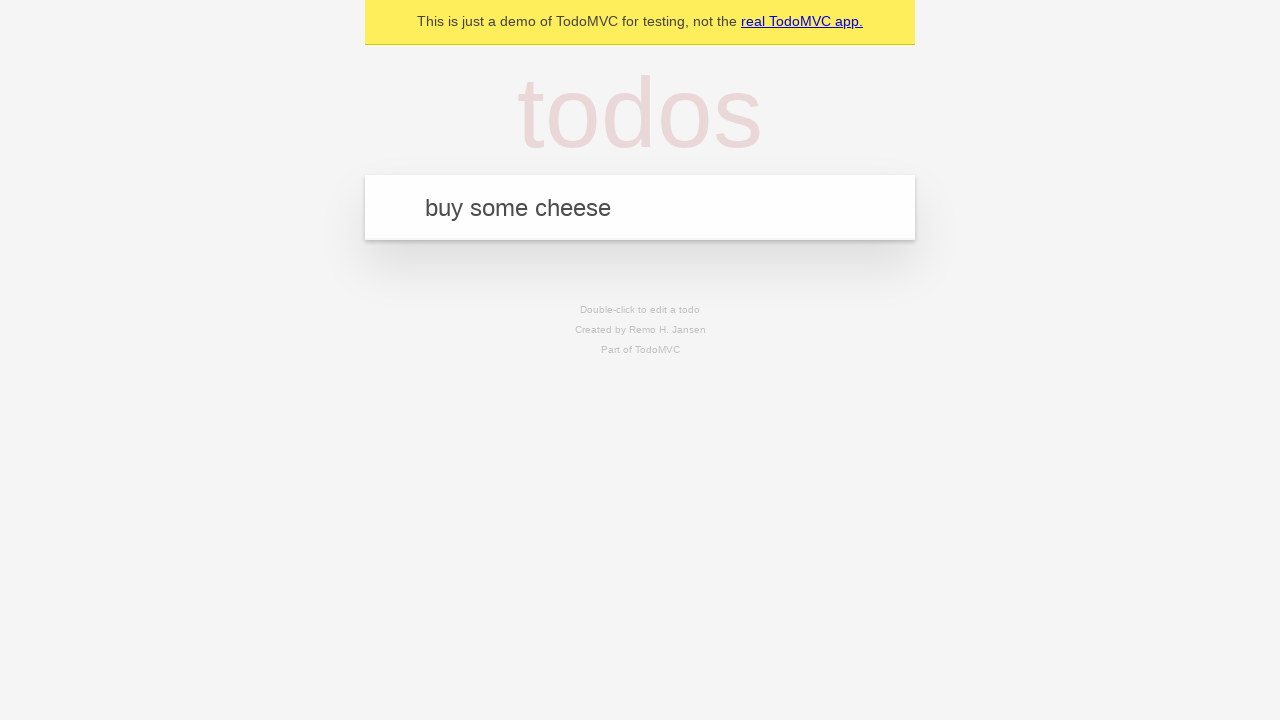

Pressed Enter to create first todo item on .new-todo
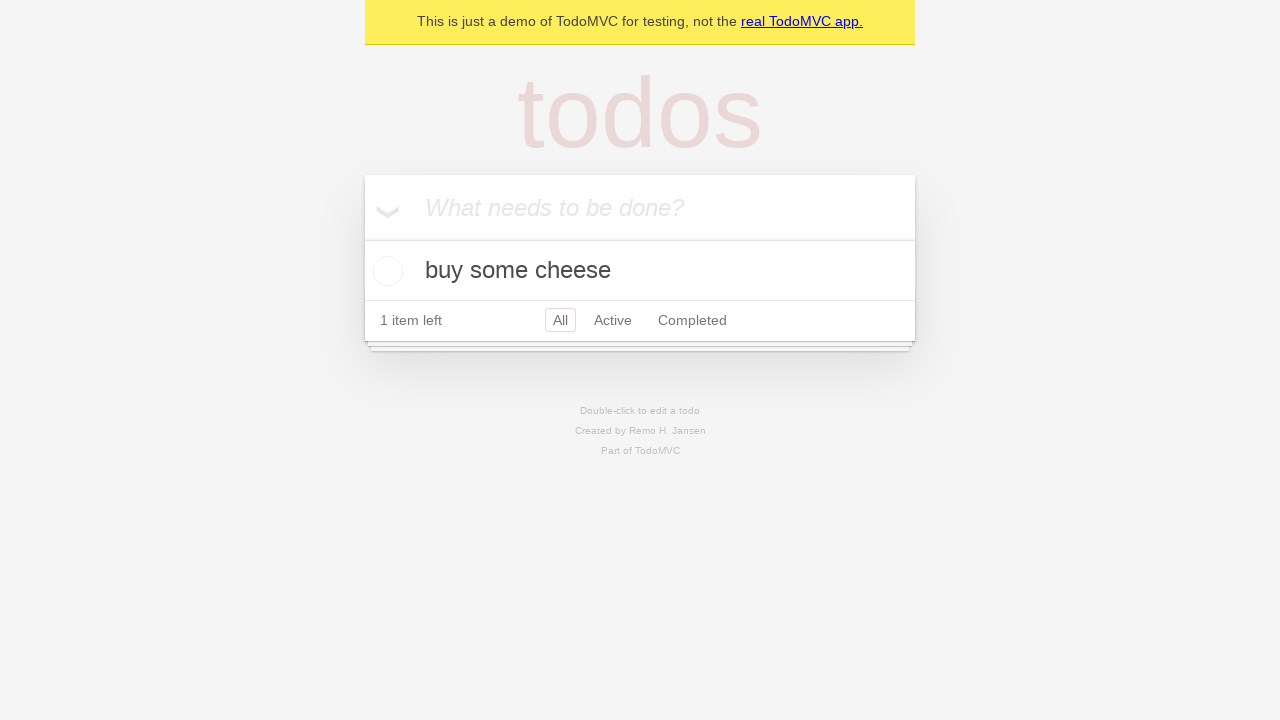

Filled new todo field with 'feed the cat' on .new-todo
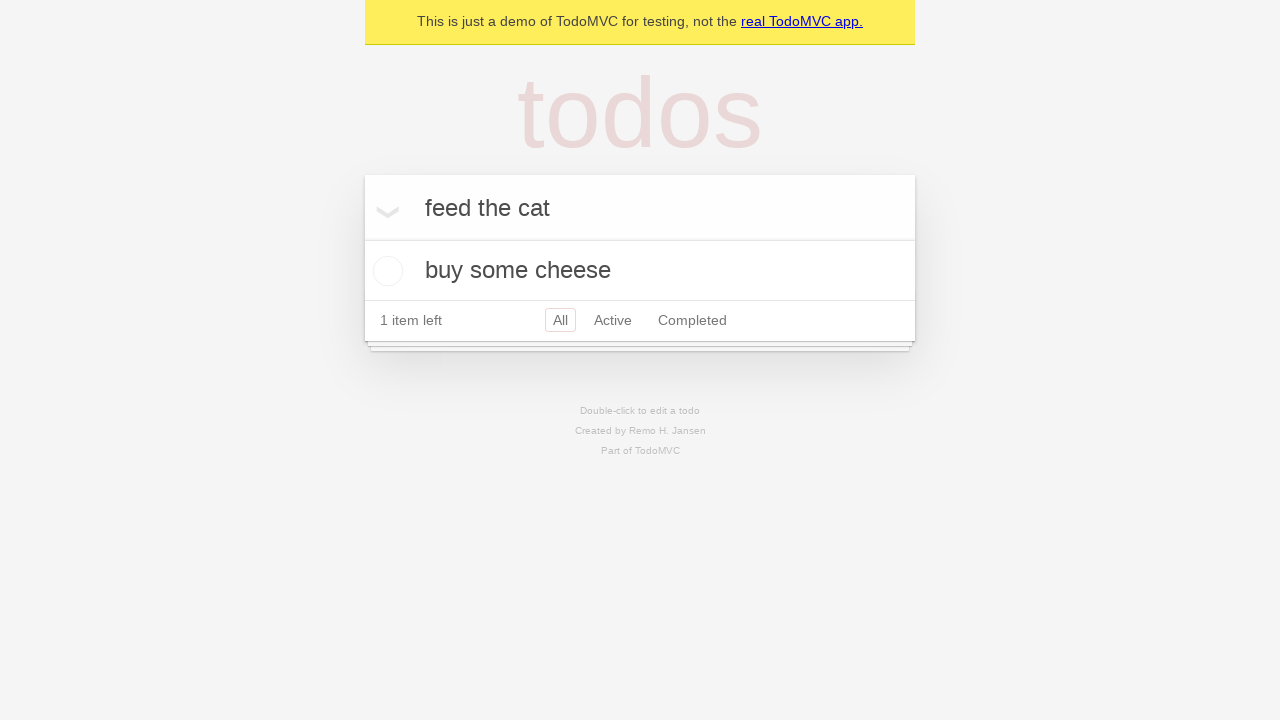

Pressed Enter to create second todo item on .new-todo
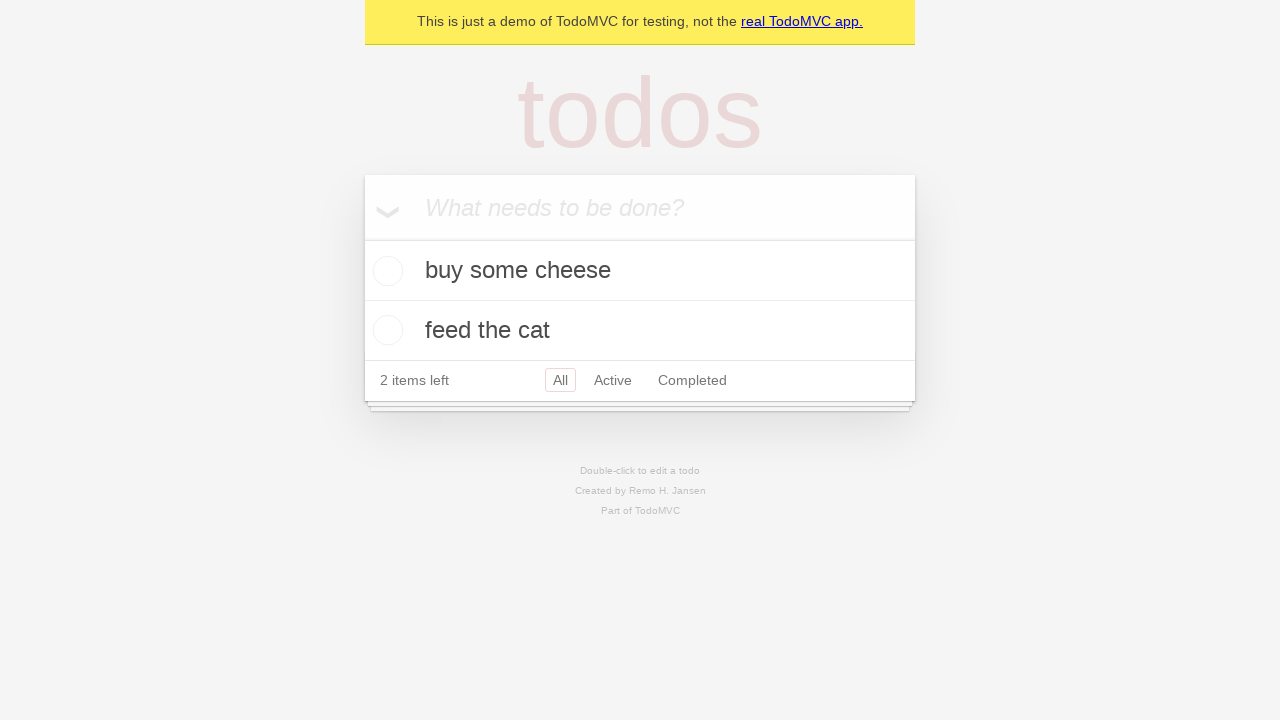

Filled new todo field with 'book a doctors appointment' on .new-todo
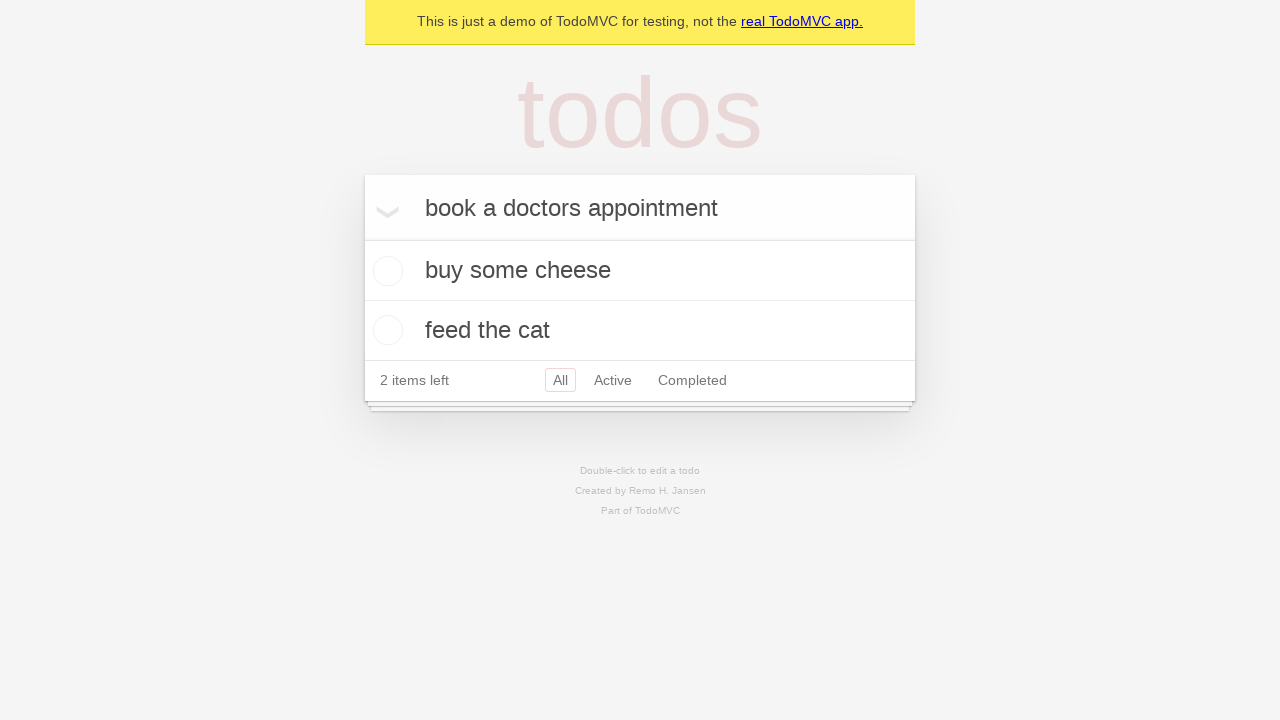

Pressed Enter to create third todo item on .new-todo
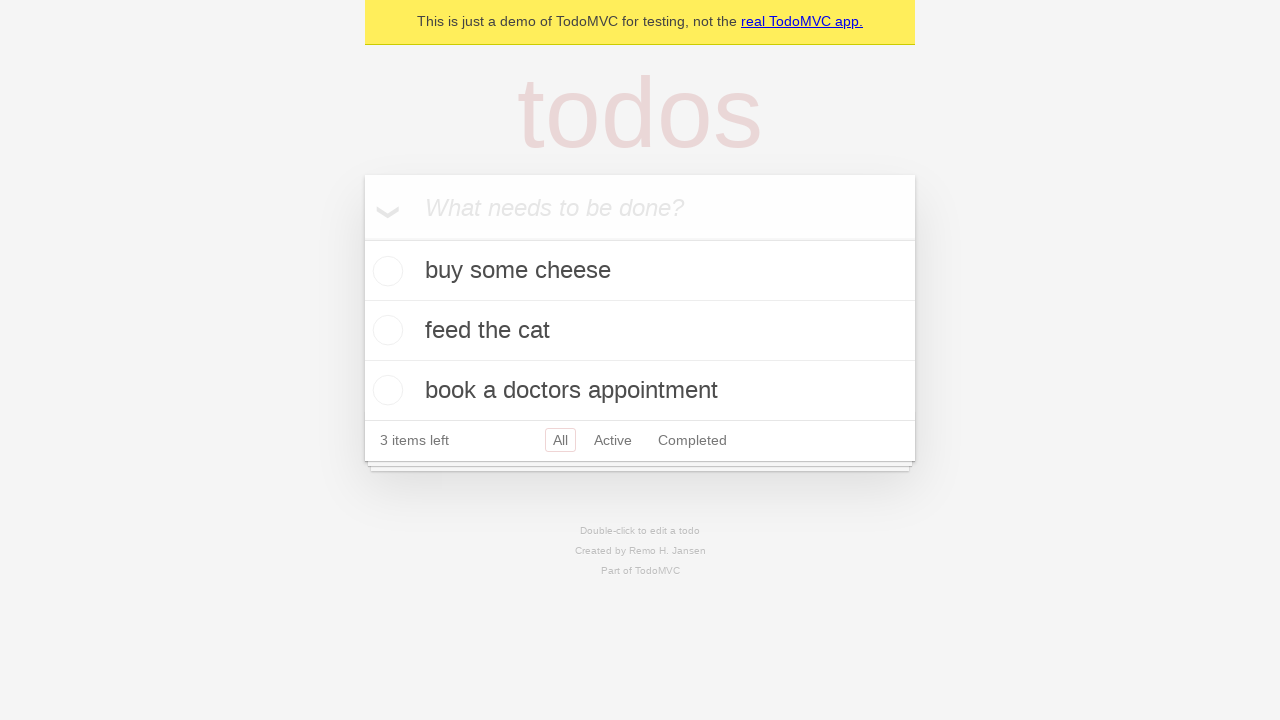

Checked toggle-all checkbox to mark all items as completed at (362, 238) on .toggle-all
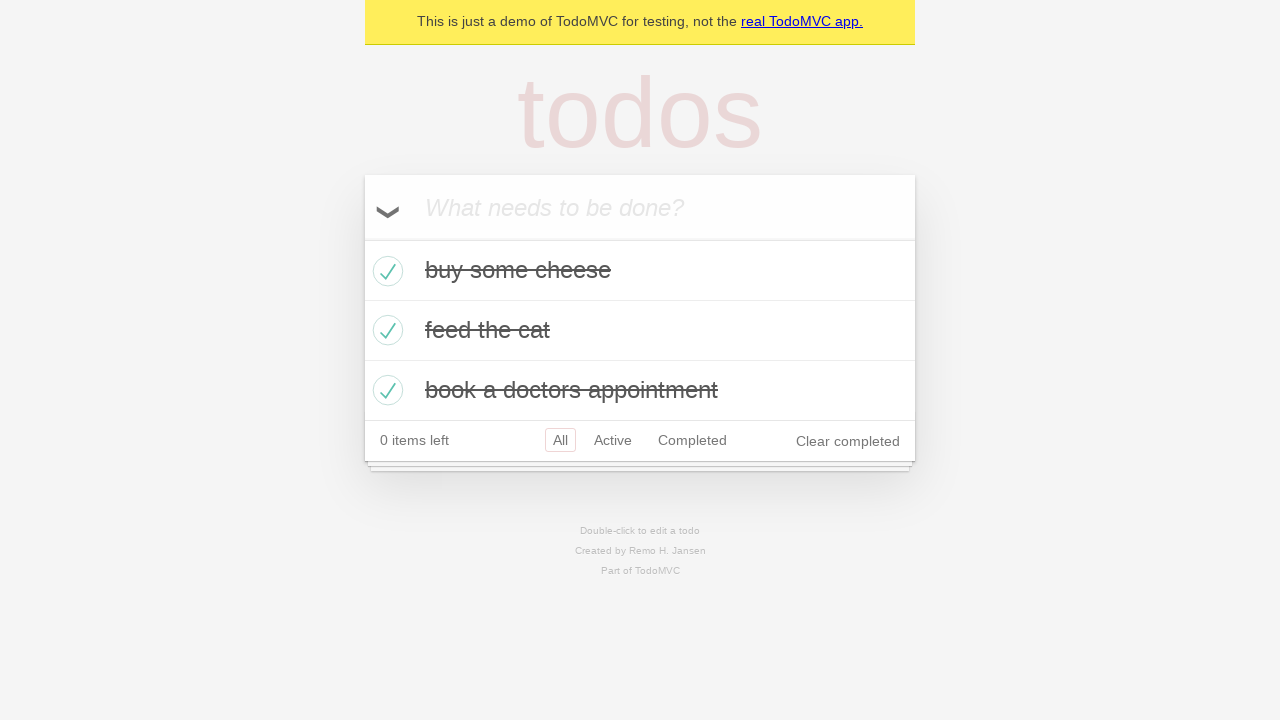

Confirmed all todo items are marked as completed
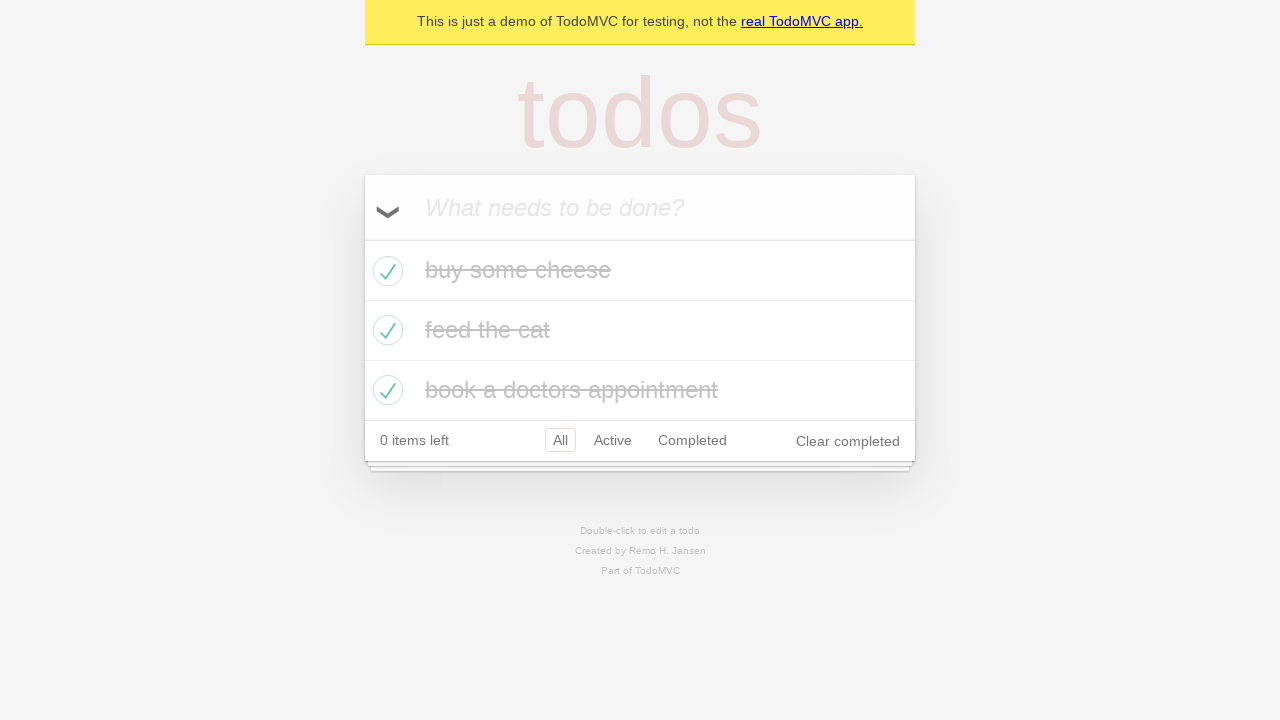

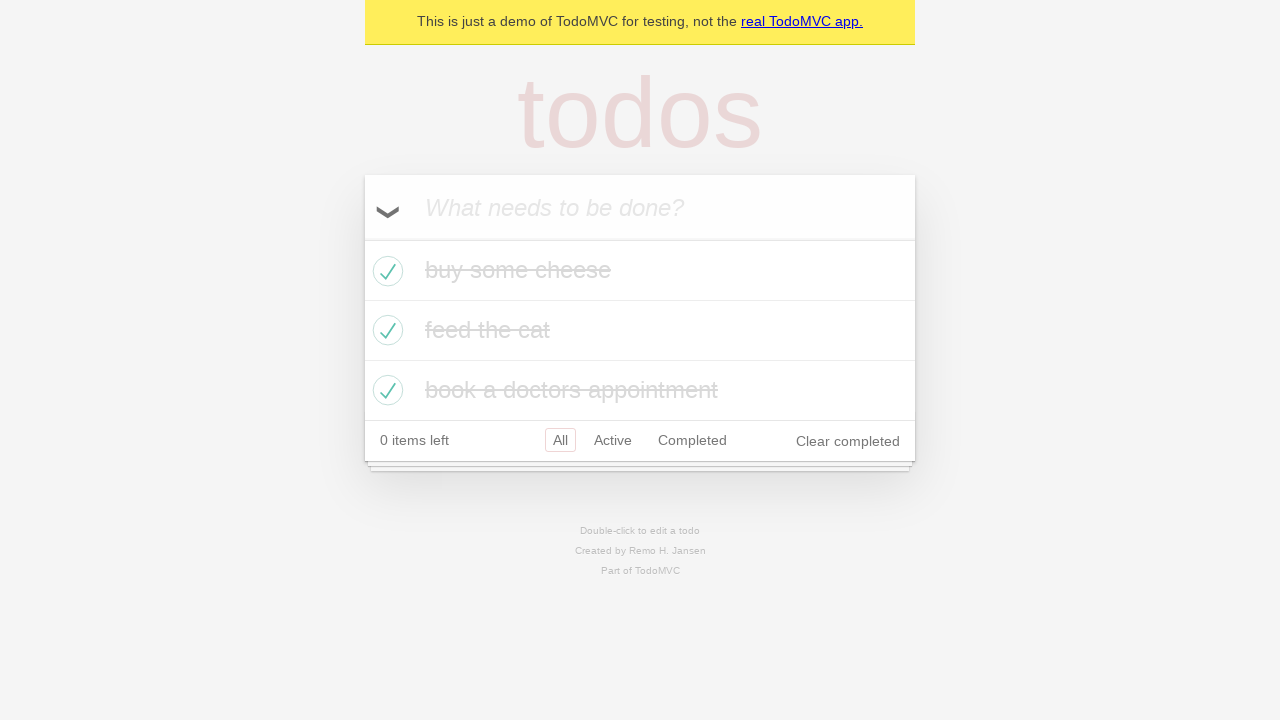